Verifies that the input field on the login page has the "active" class attribute

Starting URL: https://opensource-demo.orangehrmlive.com/web/index.php/auth/login

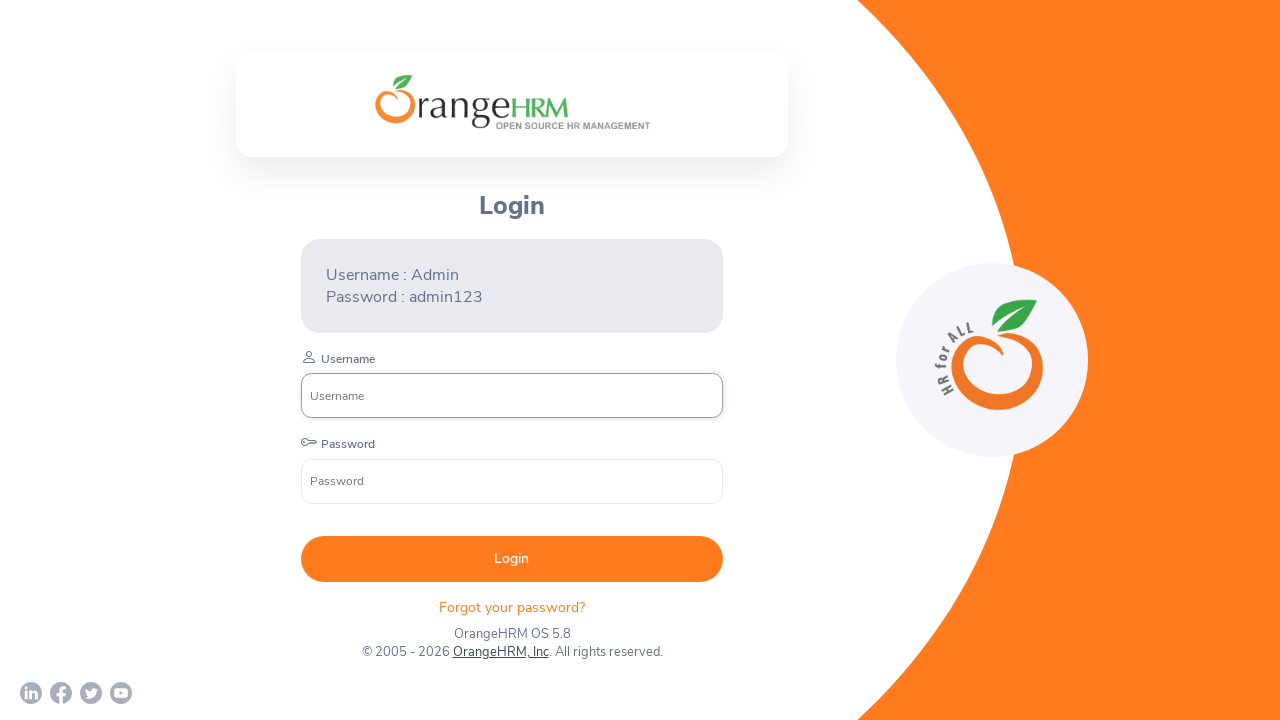

Waited for input field with 'active' class to be visible
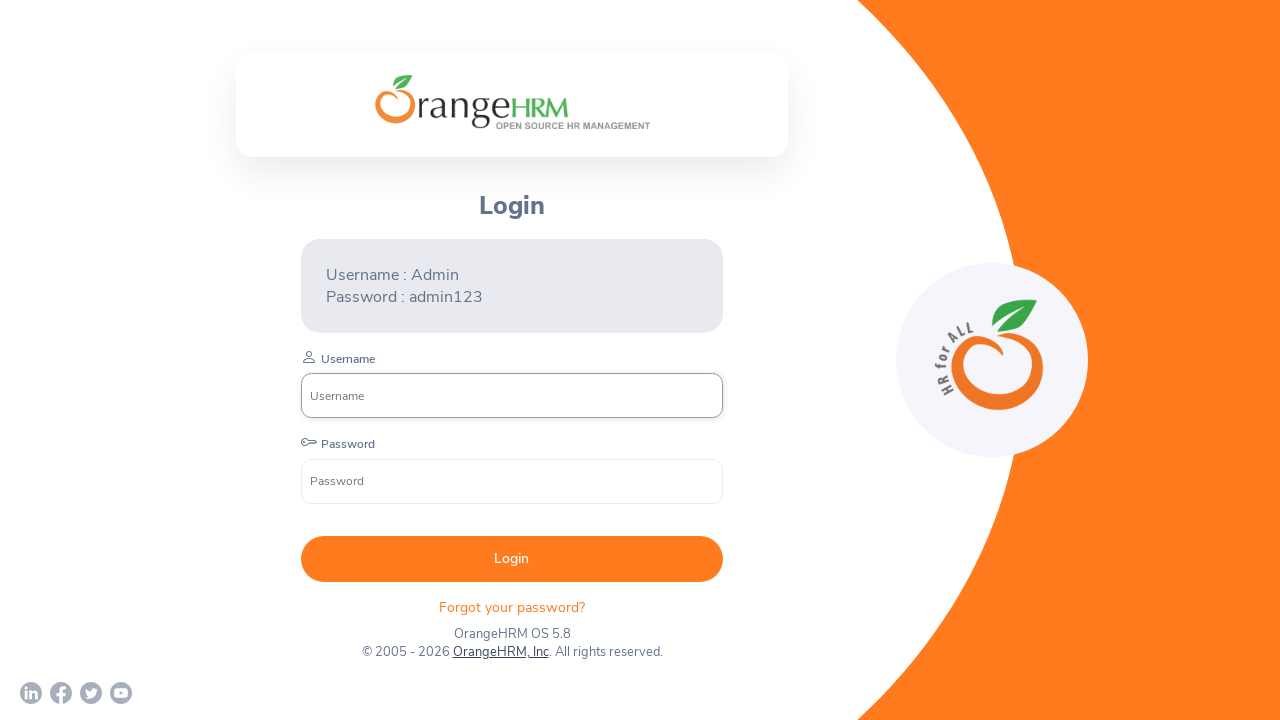

Retrieved class attribute from active input field
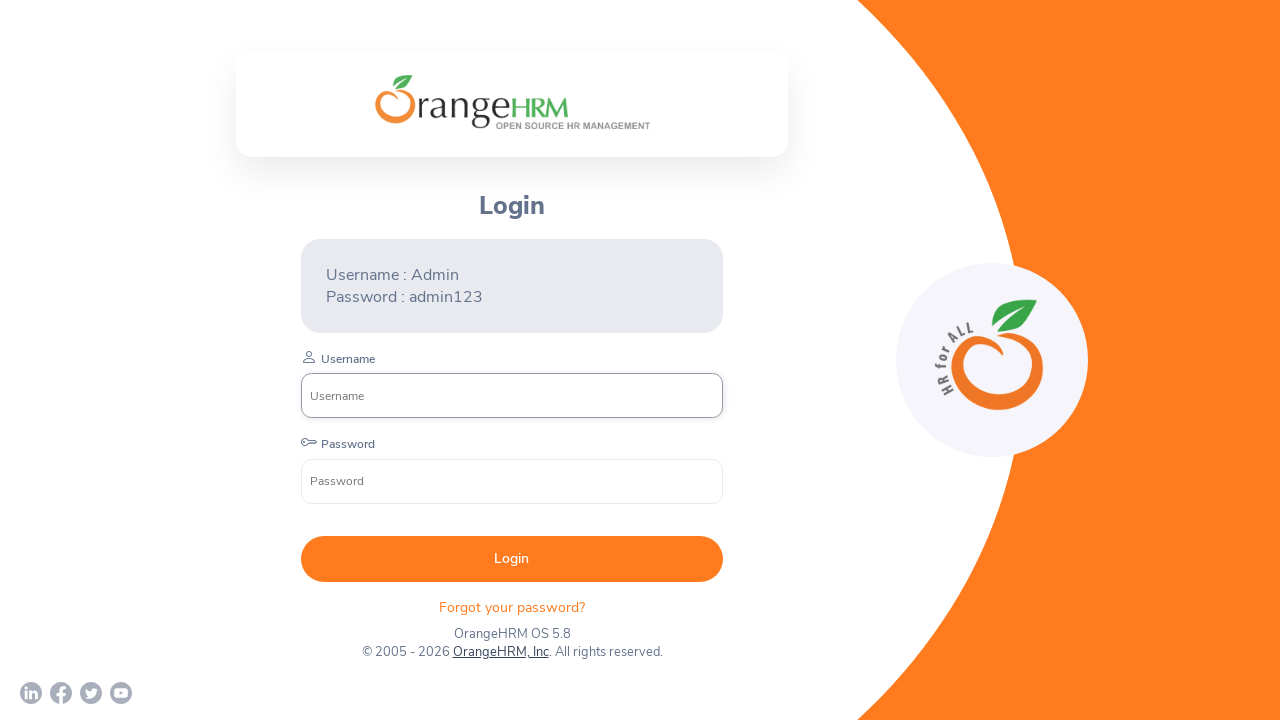

Verified that input field contains 'active' class attribute
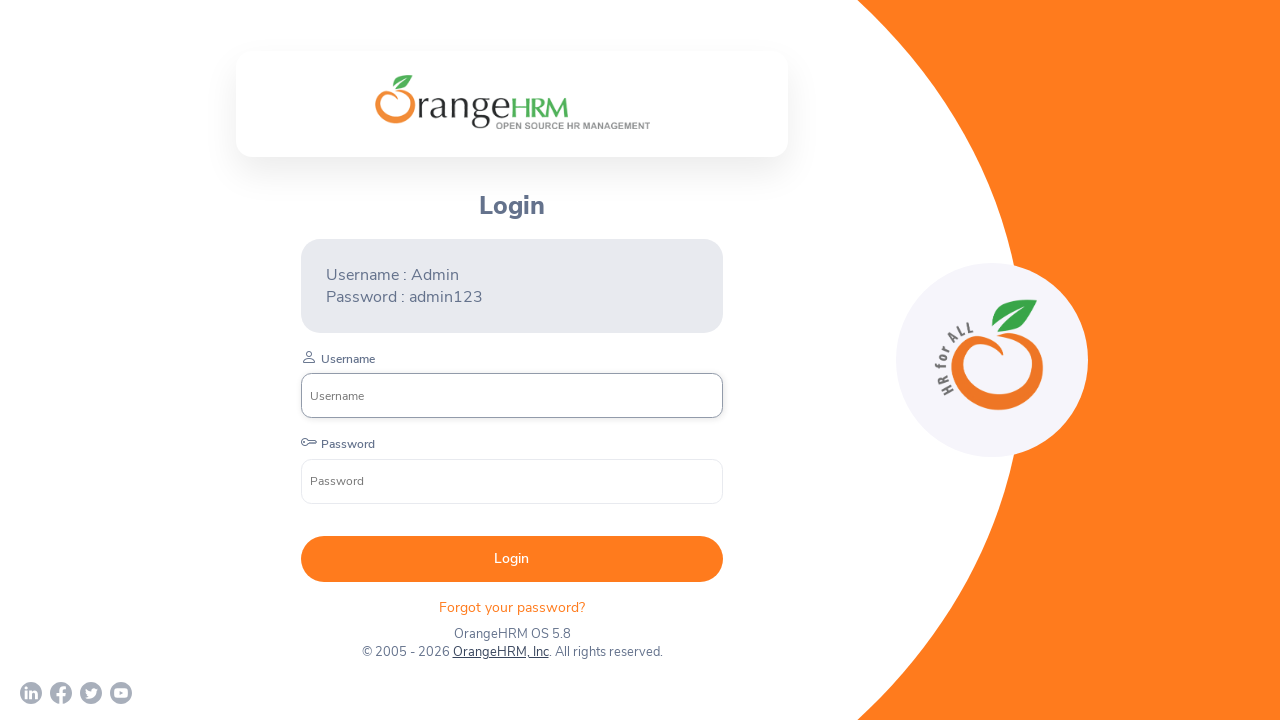

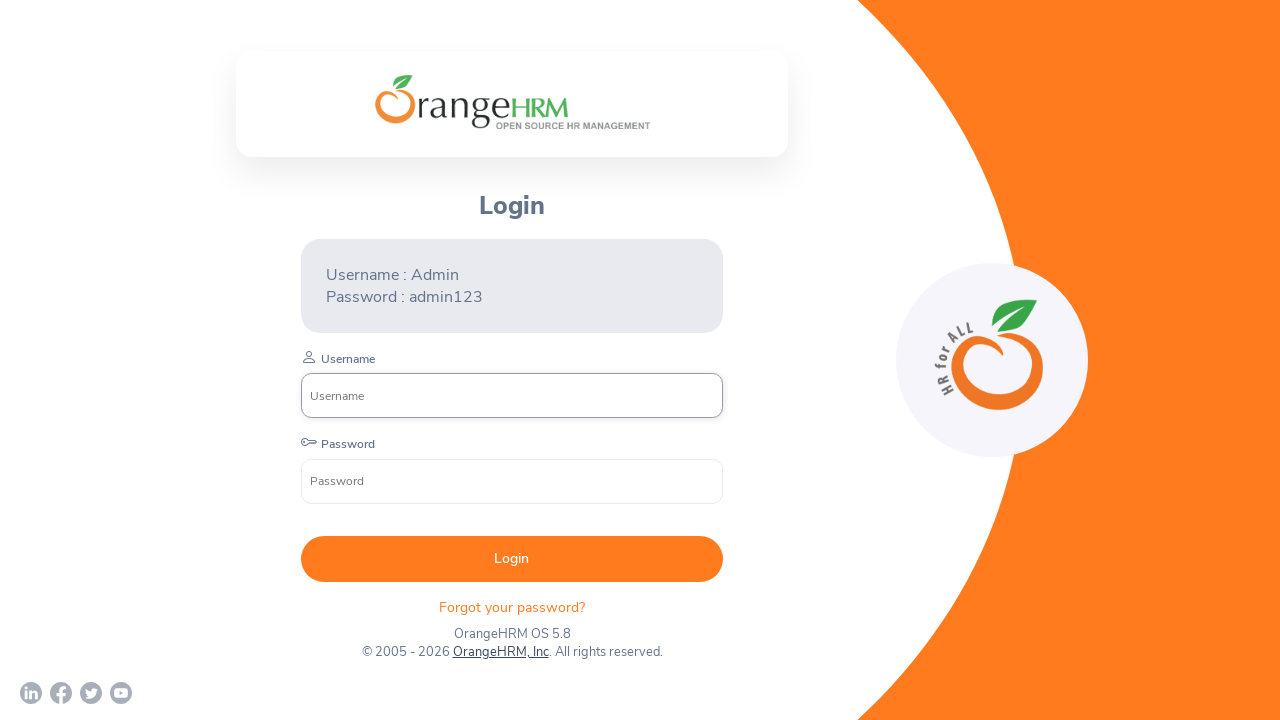